Tests file download functionality by clicking on a PDF file link to initiate download

Starting URL: http://the-internet.herokuapp.com/download

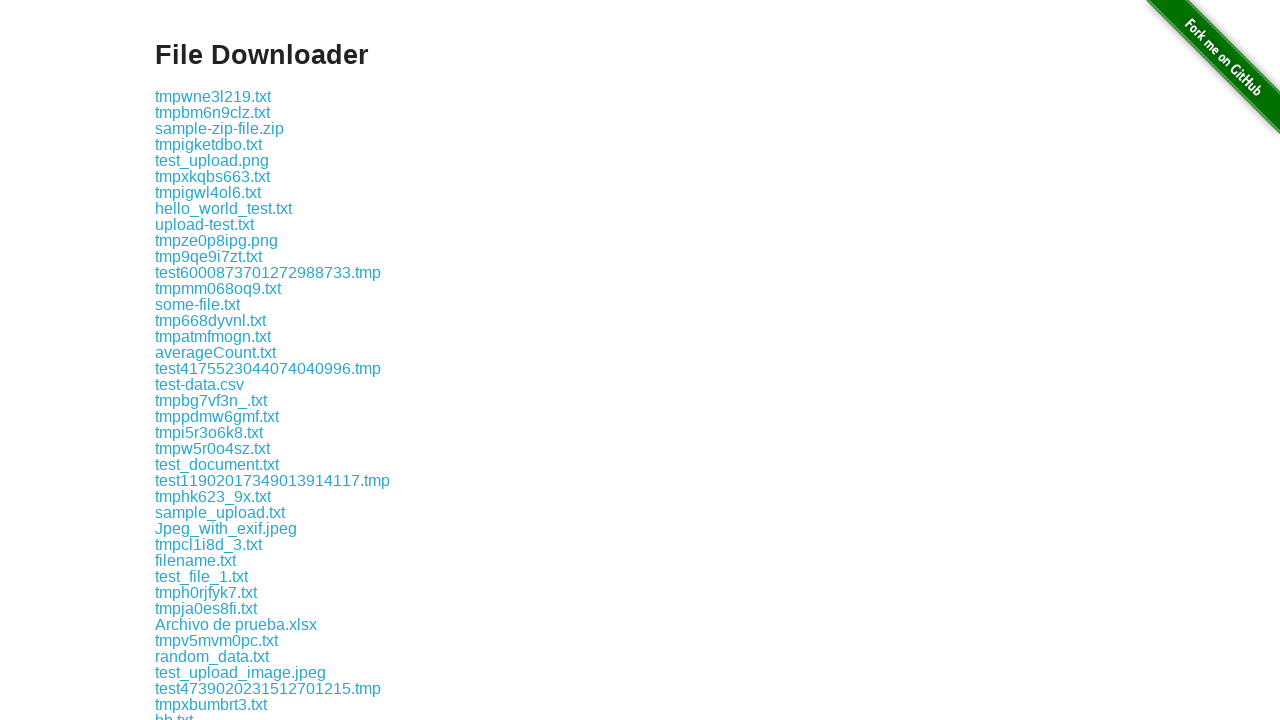

Navigated to download page
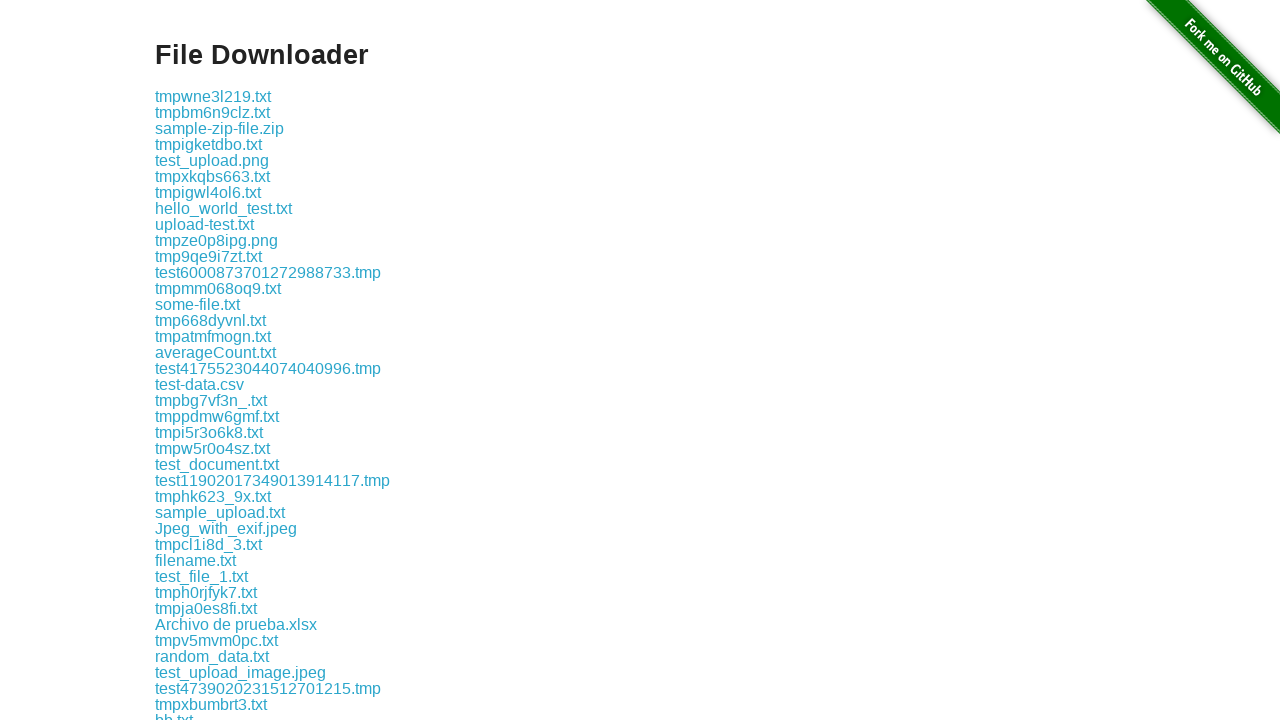

Clicked on PDF file link to initiate download at (225, 360) on a[href*='.pdf']
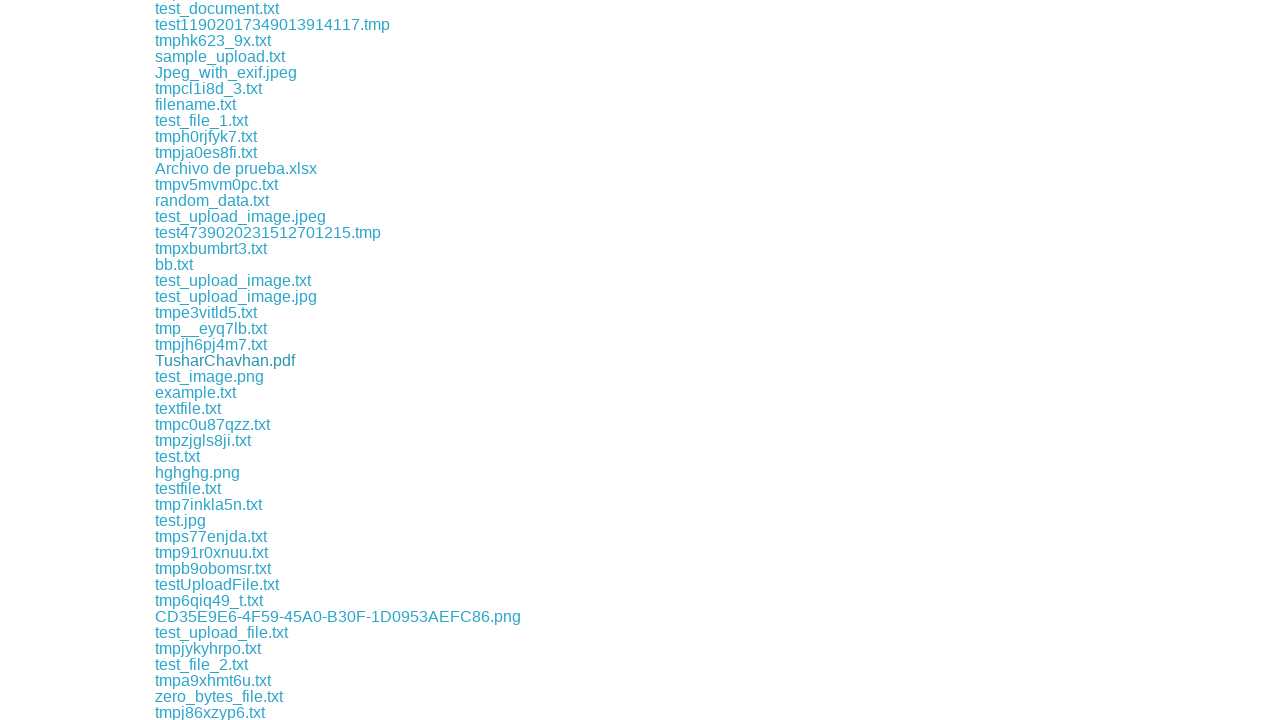

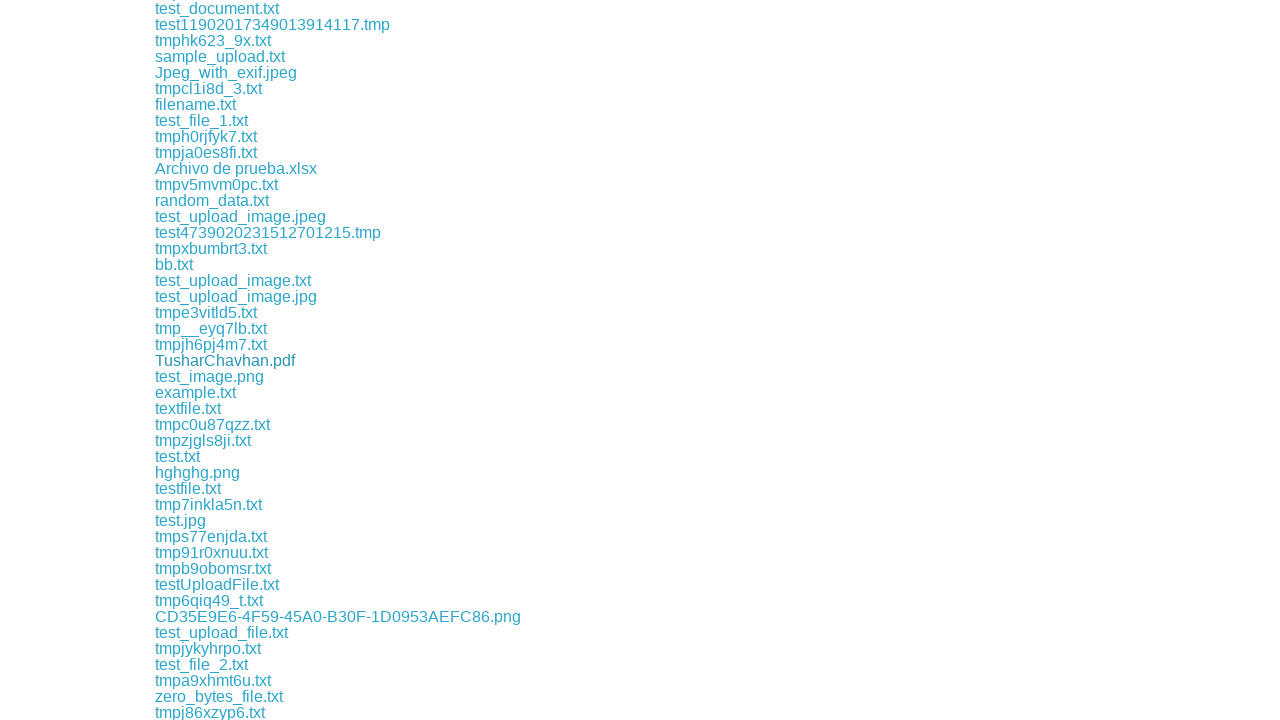